Navigates to an automation practice page and scrolls to the bottom of the page

Starting URL: https://rahulshettyacademy.com/AutomationPractice/

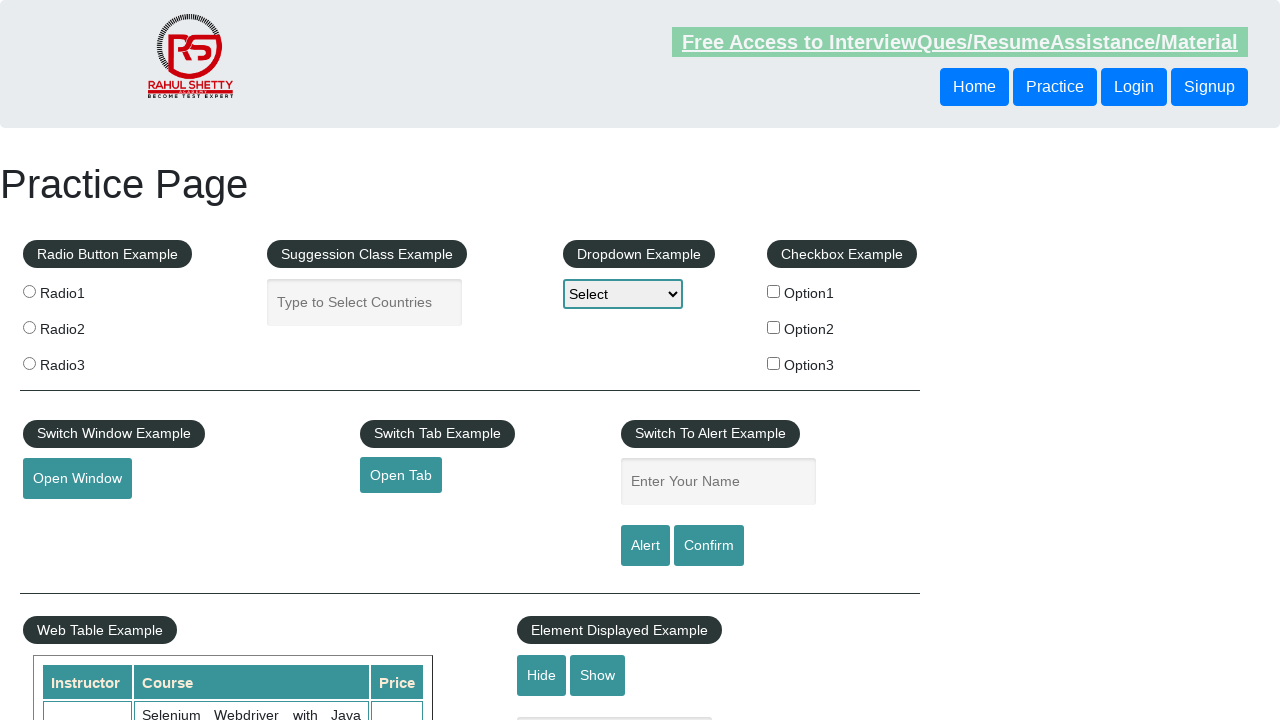

Navigated to automation practice page
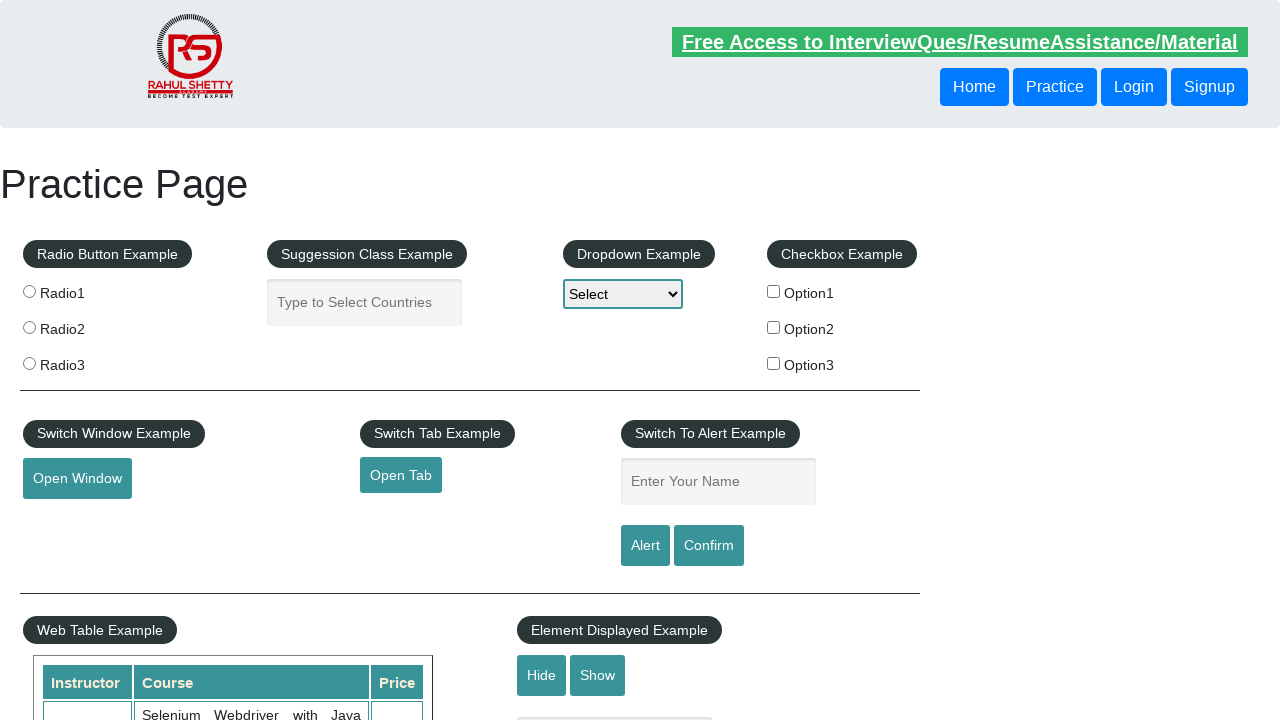

Scrolled to bottom of the page
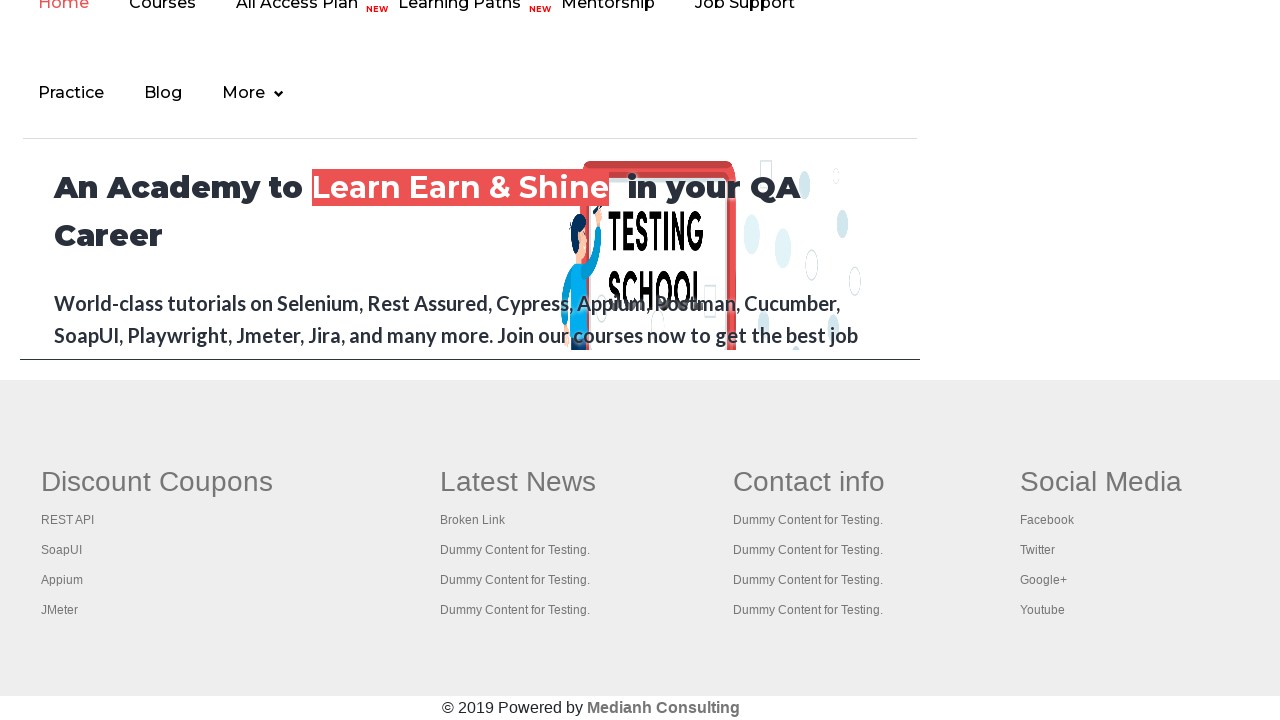

Waited for dynamic content to load after scrolling
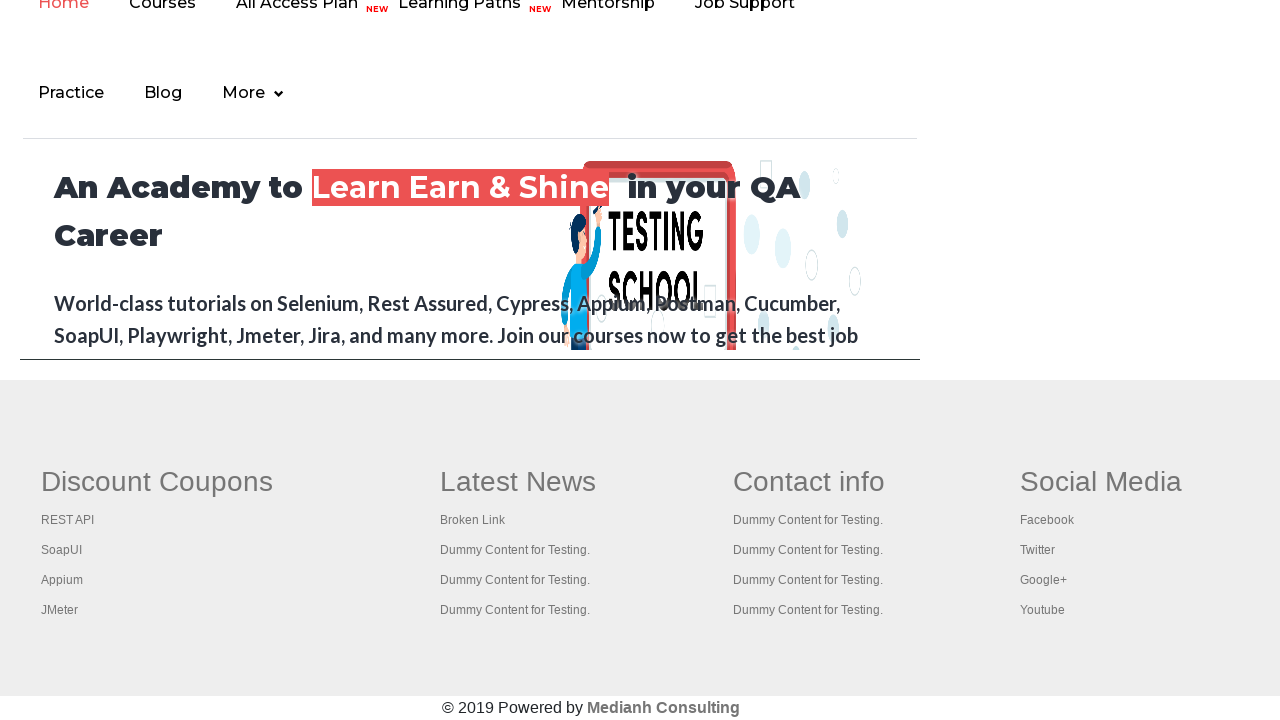

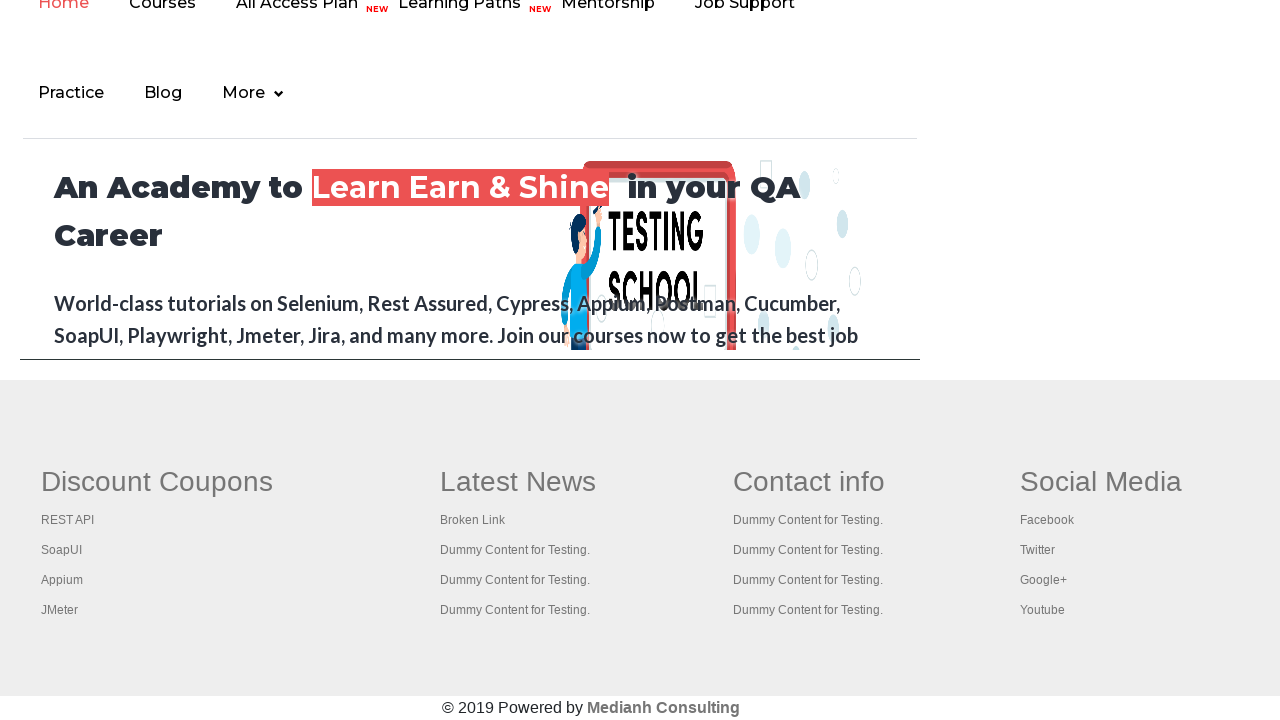